Tests custom wait implementation by attempting to find and fill an email input field with retry logic

Starting URL: https://naveenautomationlabs.com/opencart/index.php?route=account/login

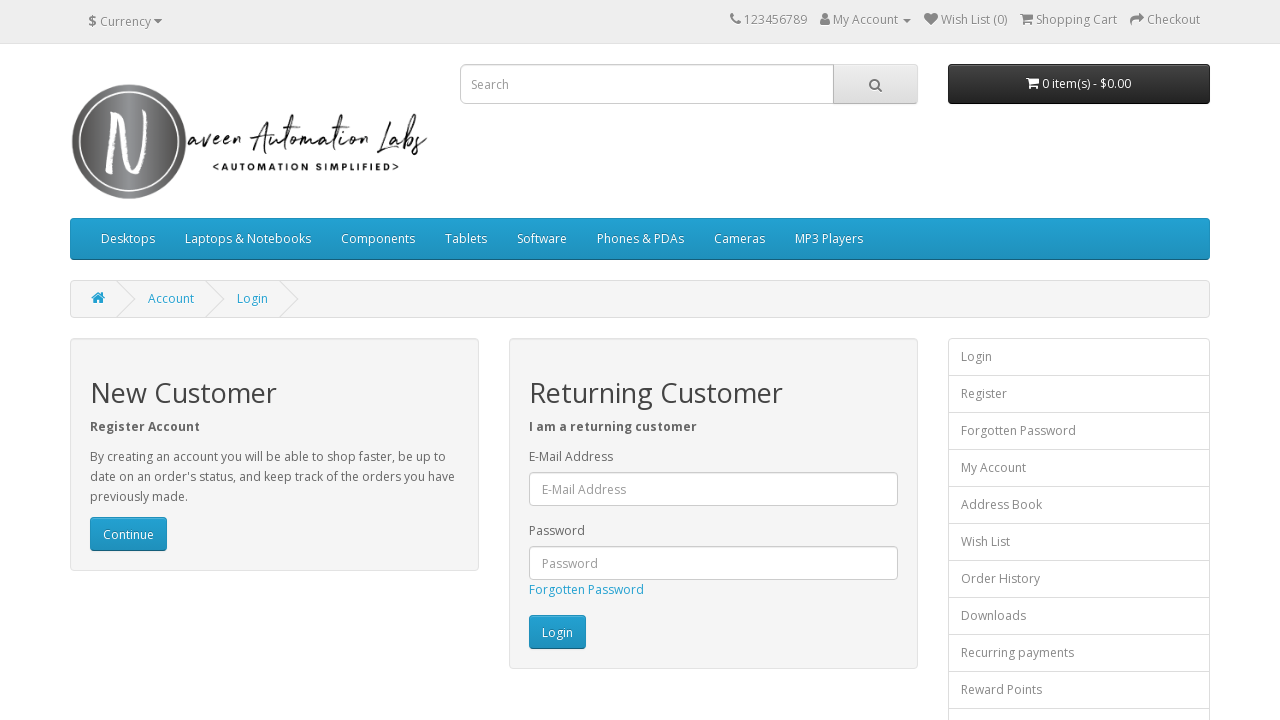

Filled email input field with 'testuser@example.com' on #input-email
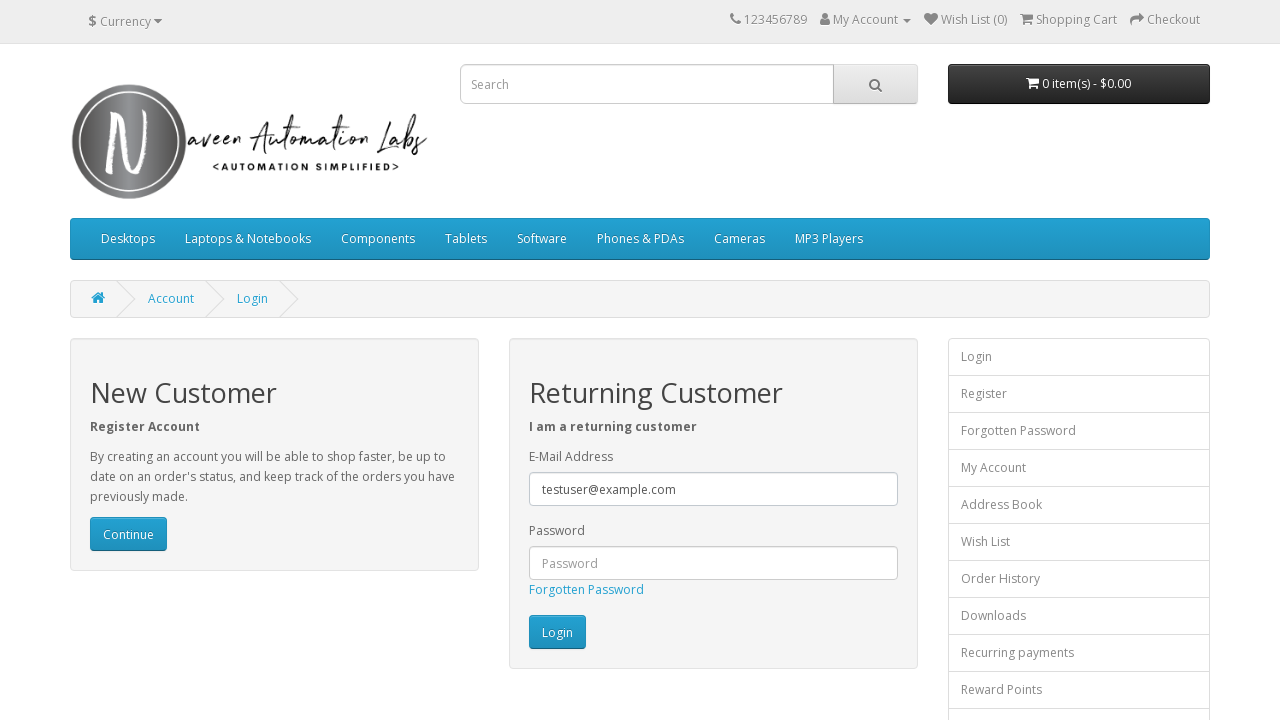

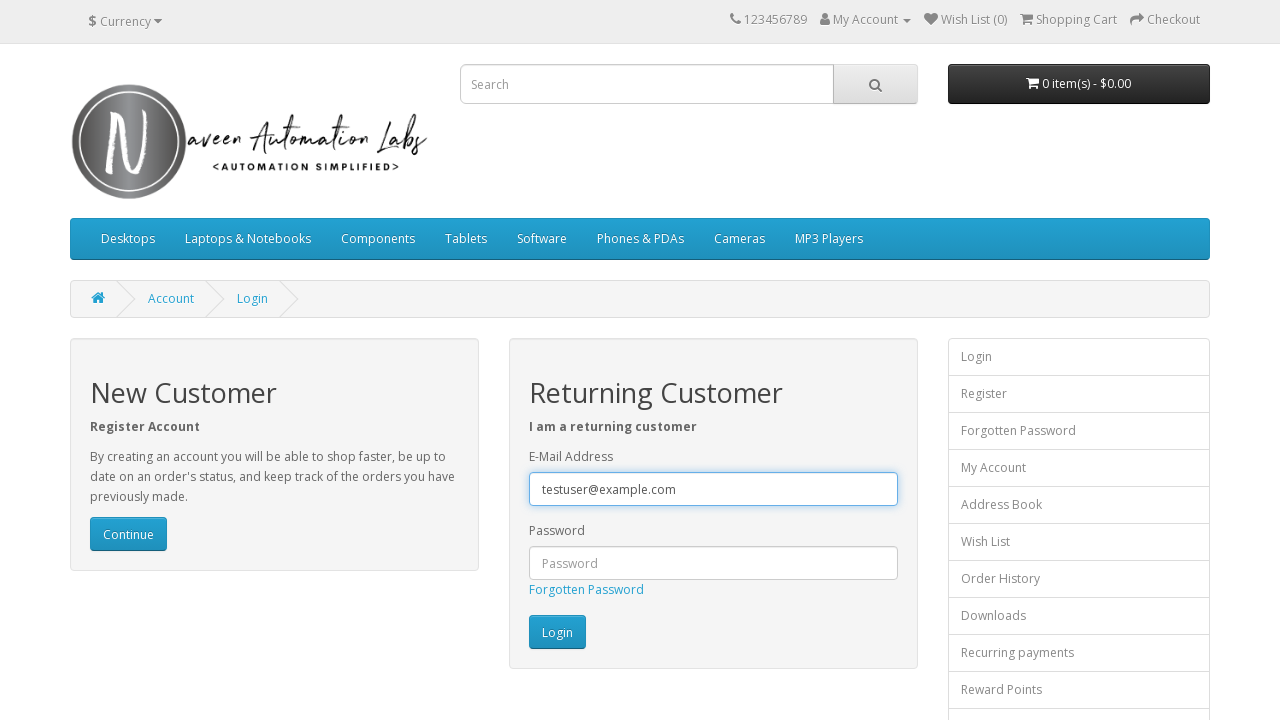